Visits multiple content pages to verify they load correctly

Starting URL: https://alexjorgef.com/javascript/demo-tutorial-1

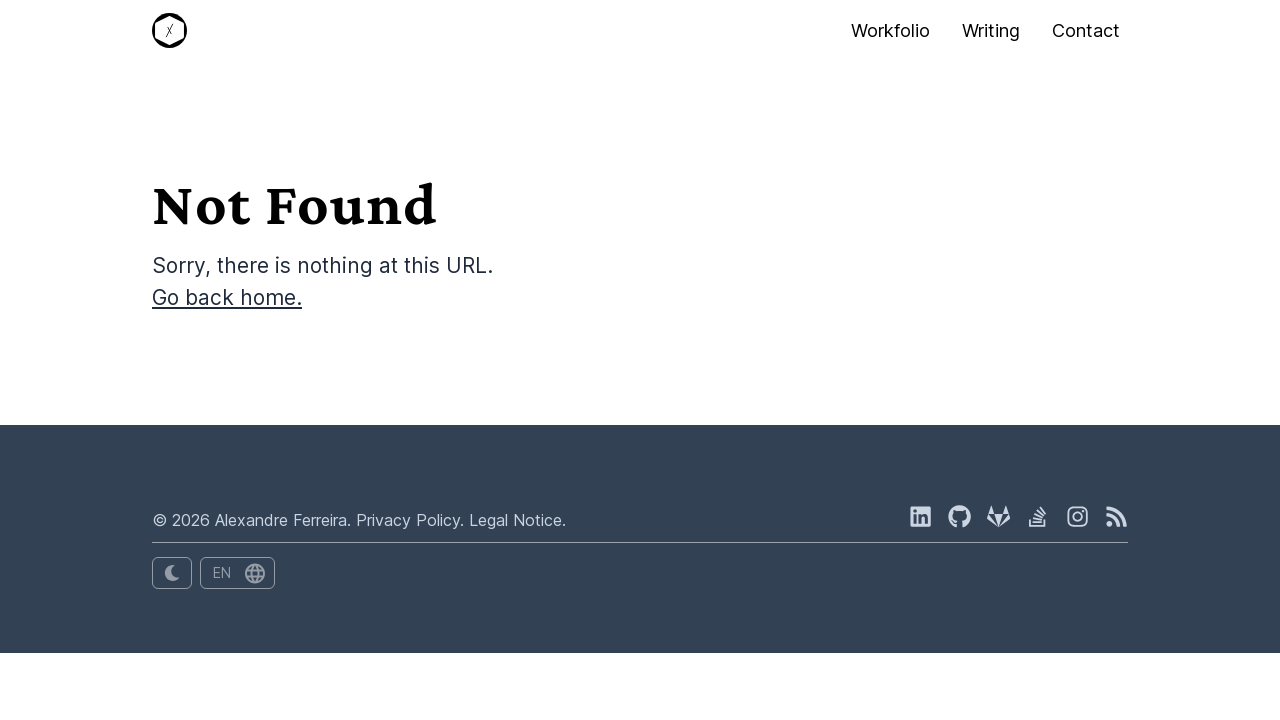

Navigated to demo-tutorial-2 page
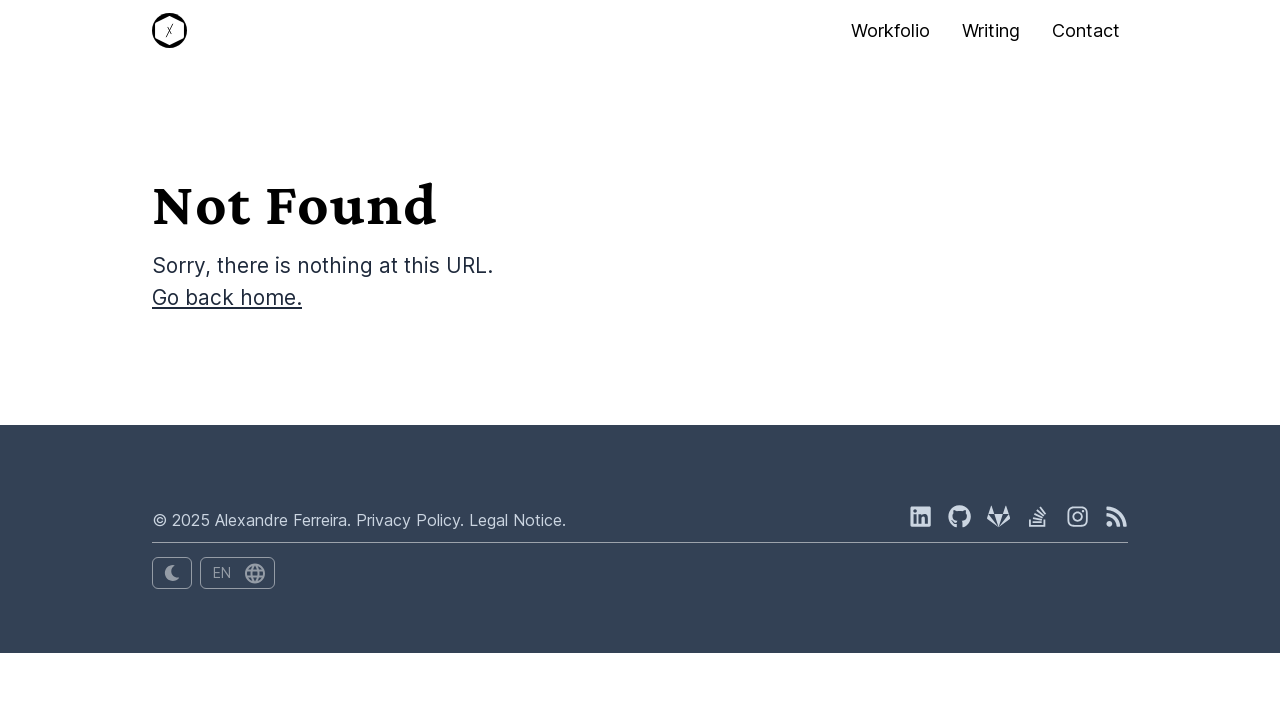

Navigated to demo-prose page
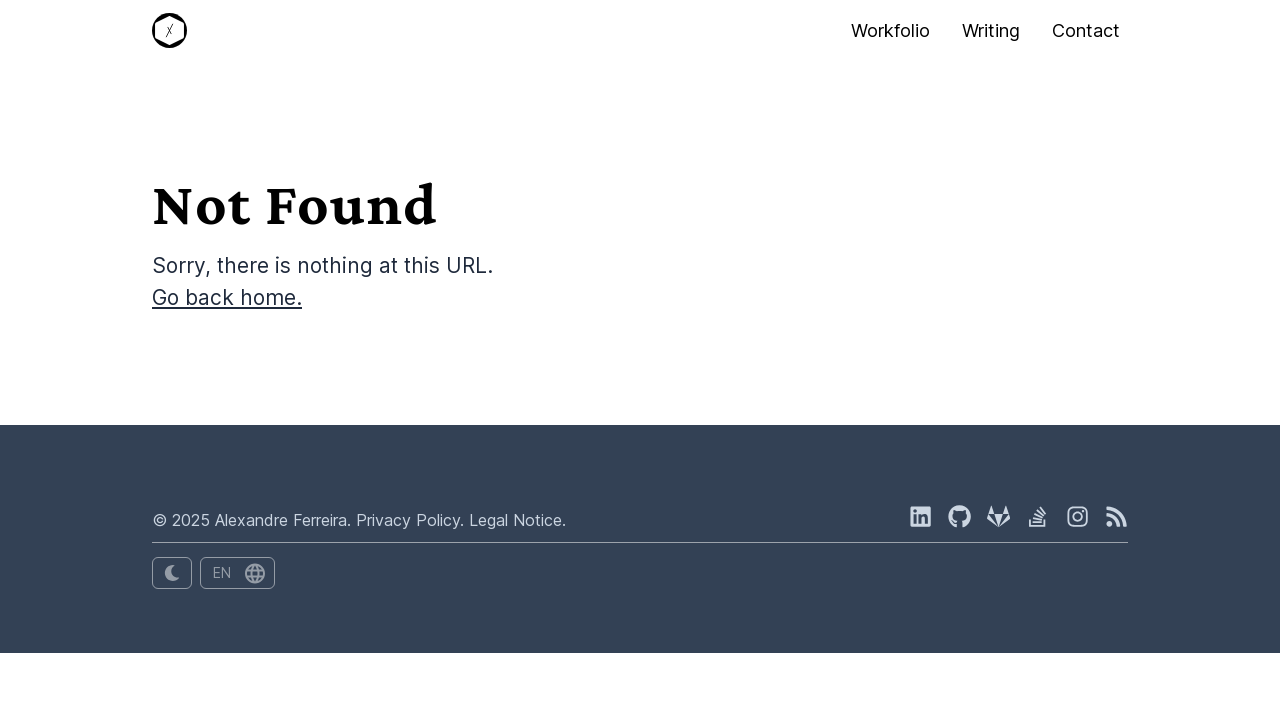

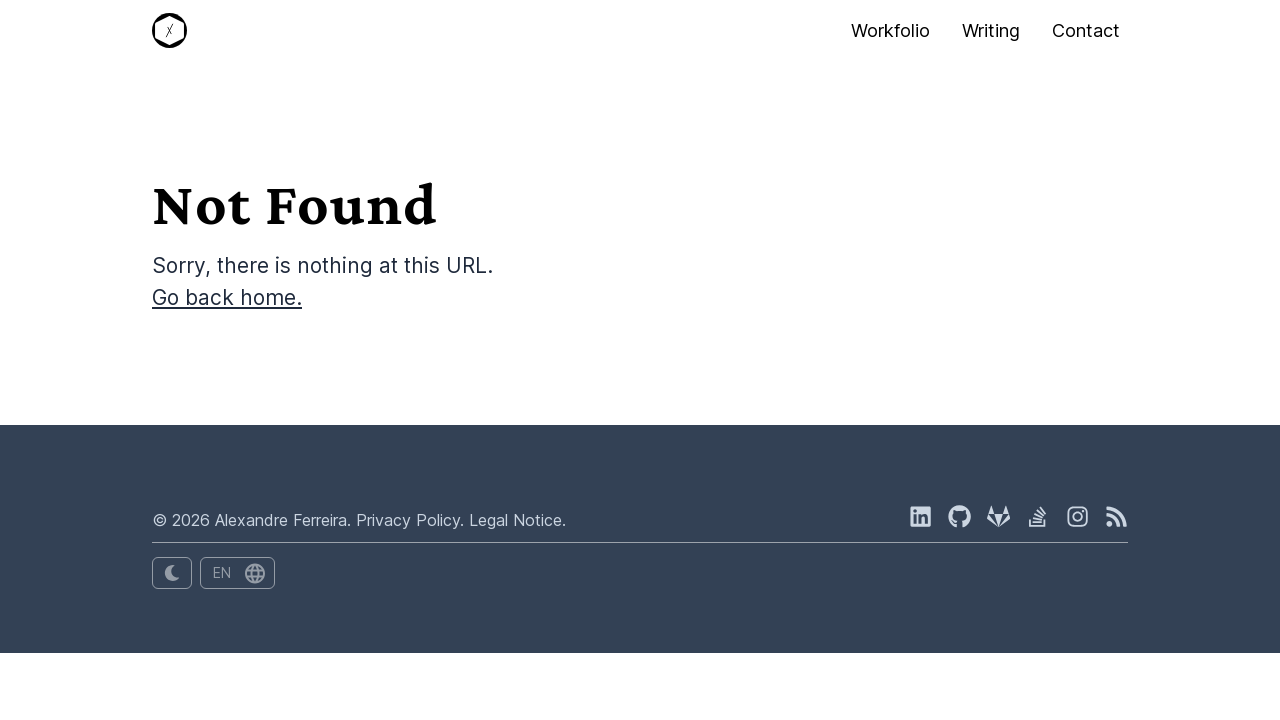